Tests JavaScript prompt alert handling by clicking a button that triggers a prompt, entering text into the prompt, and accepting it

Starting URL: https://demoqa.com/alerts

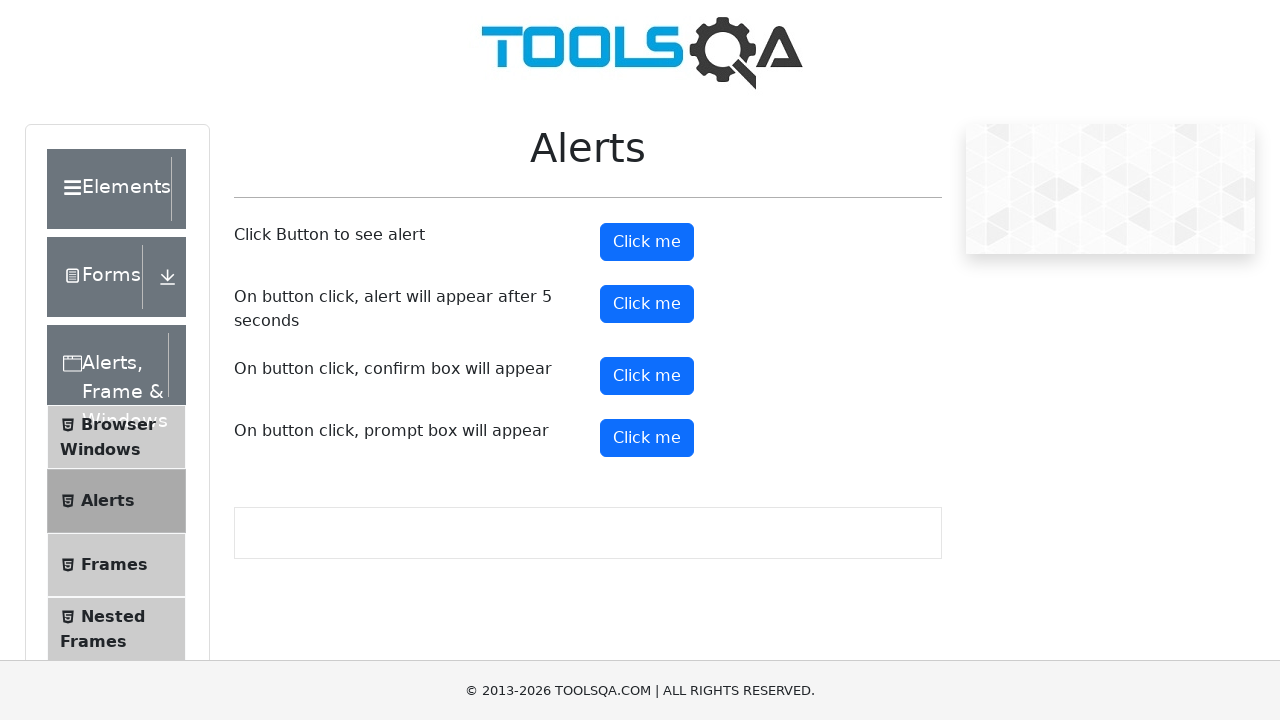

Set up dialog handler to accept prompts with text 'alert messeging'
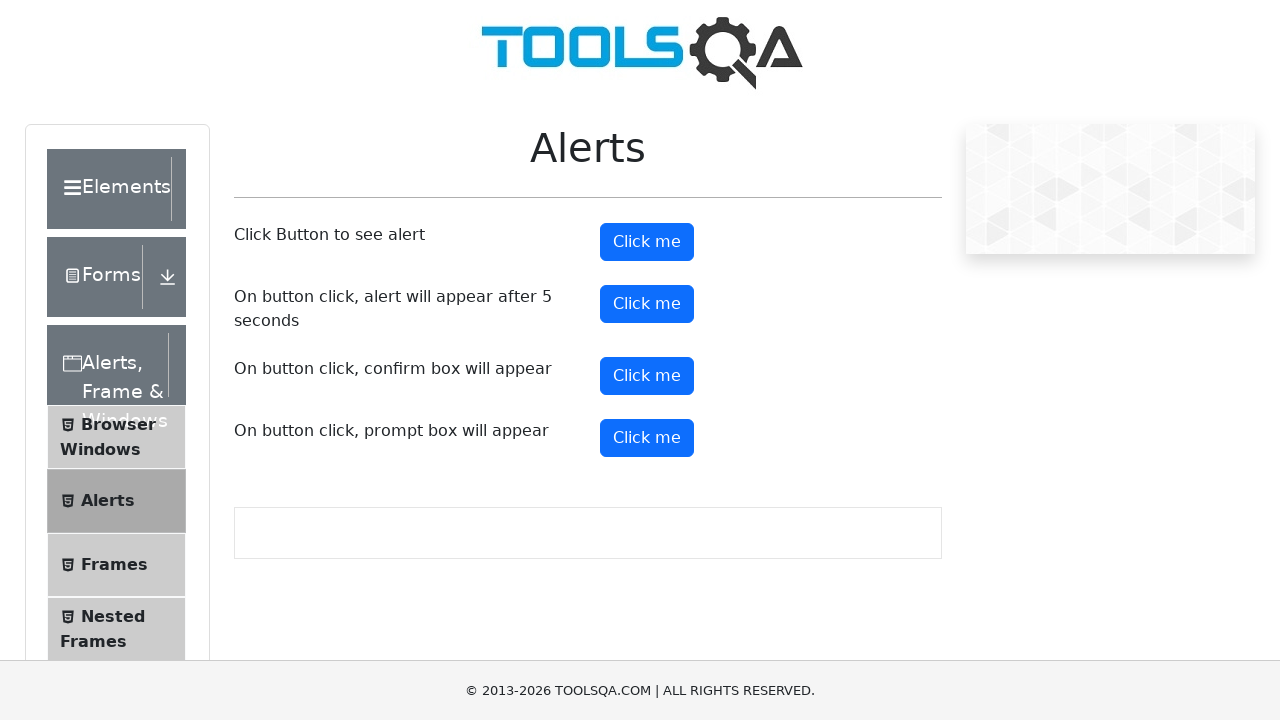

Clicked prompt button to trigger JavaScript alert at (647, 438) on xpath=//button[@id='promtButton']
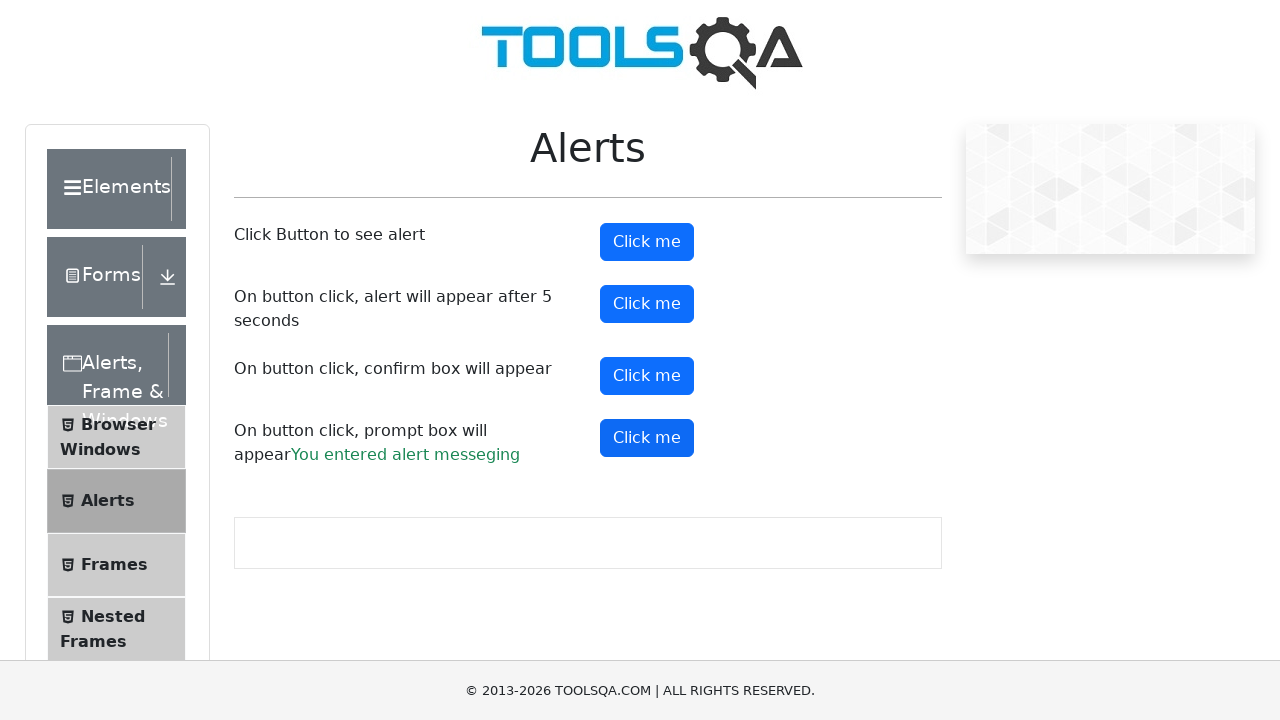

Waited for dialog to be handled and processed
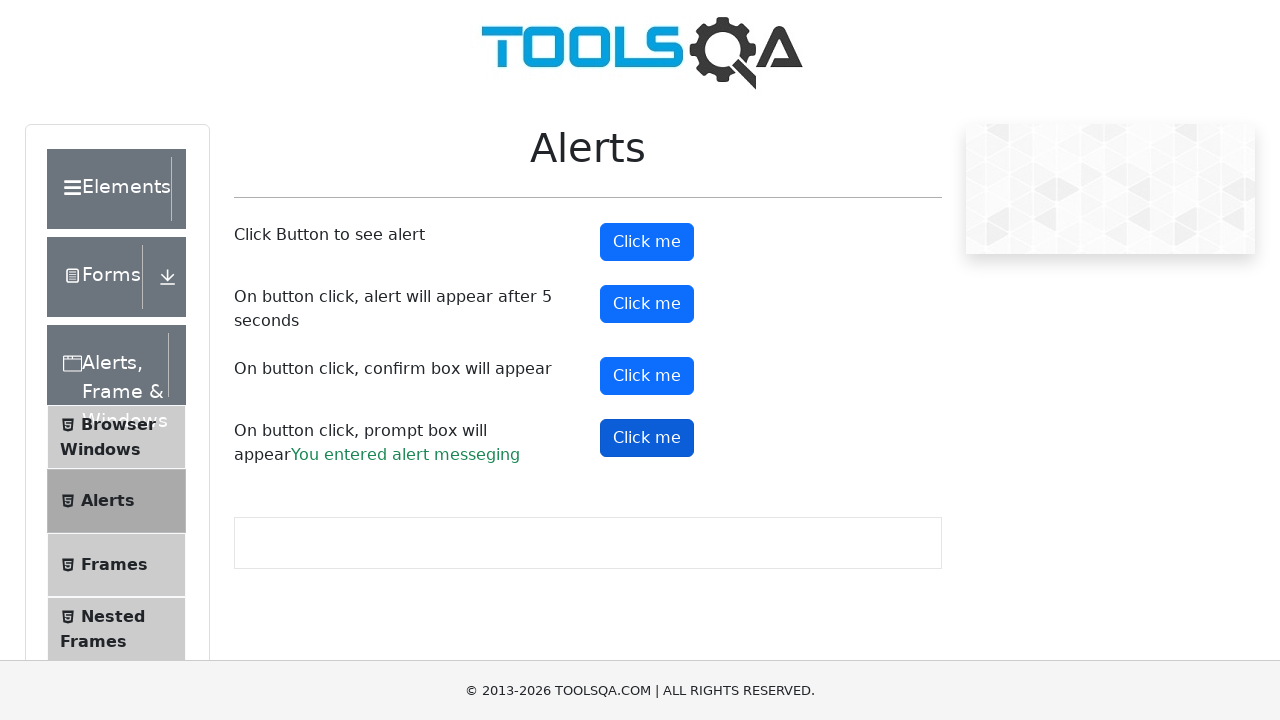

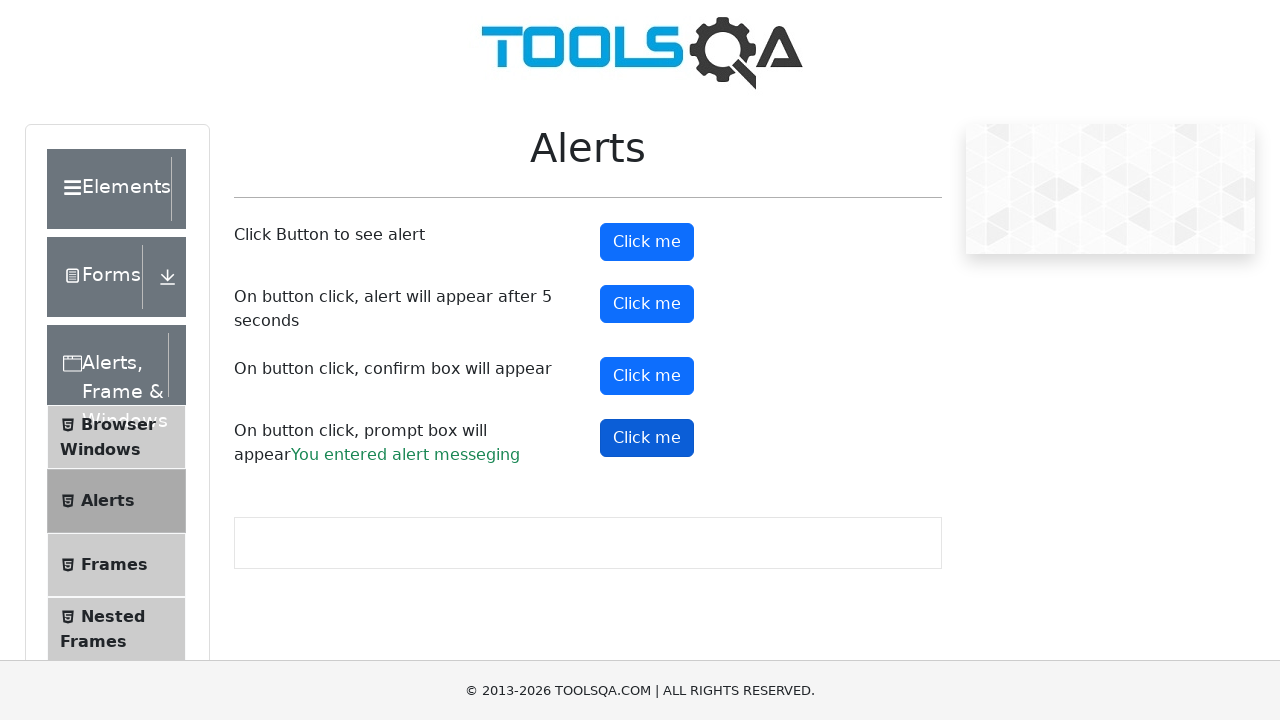